Tests multi-window/tab handling by clicking a button to open a new tab, navigating within that tab, then switching back to the original window and clicking another button to open a new window.

Starting URL: https://skpatro.github.io/demo/links/

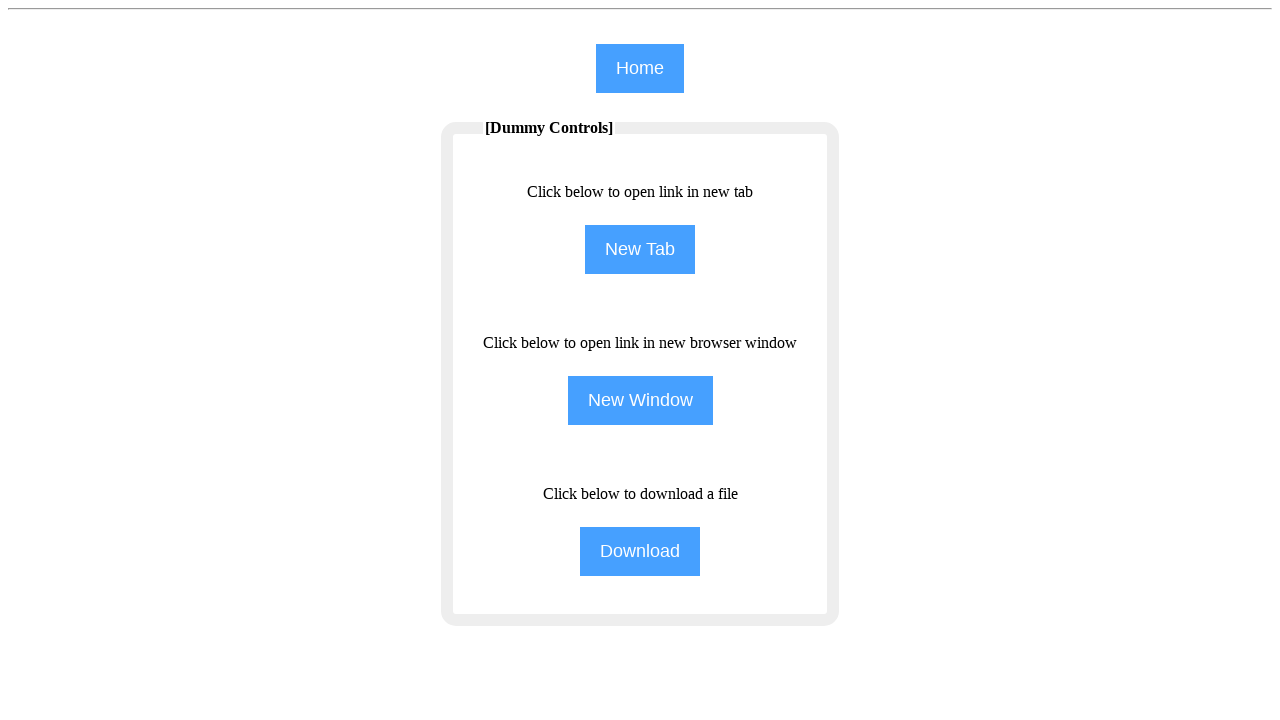

Clicked NewTab button to open a new tab at (640, 250) on input[name='NewTab']
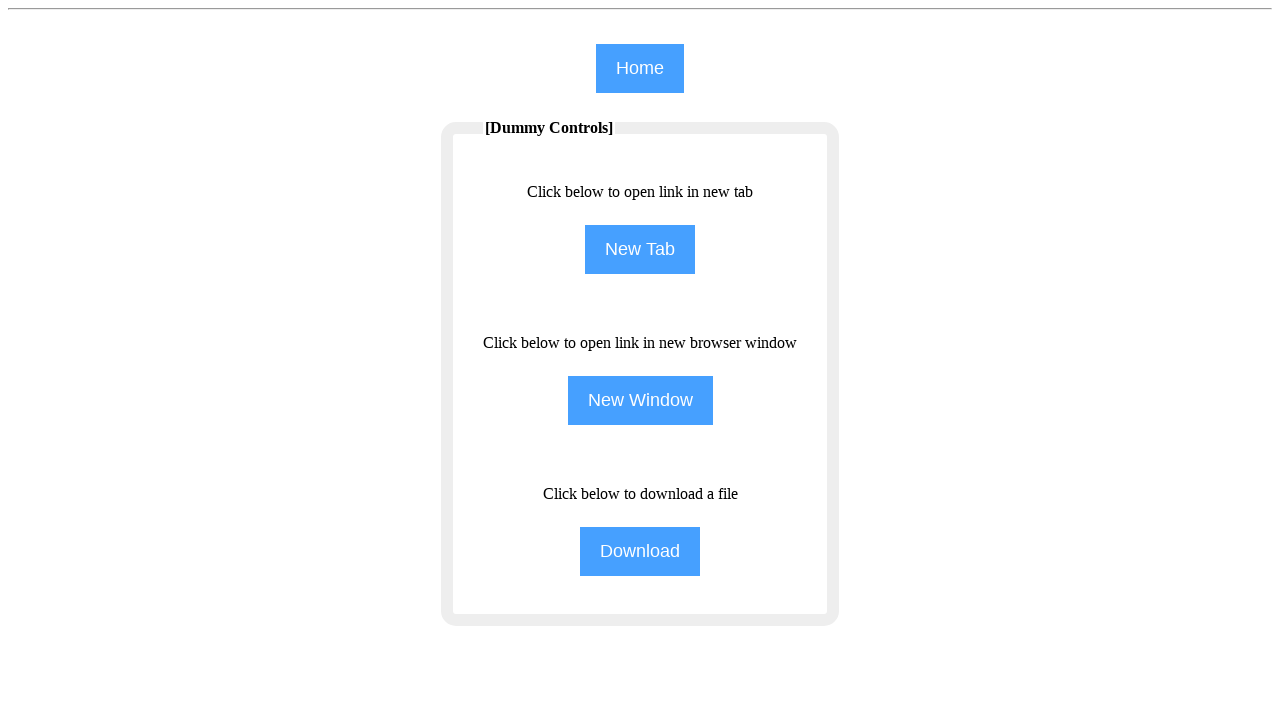

New tab loaded completely
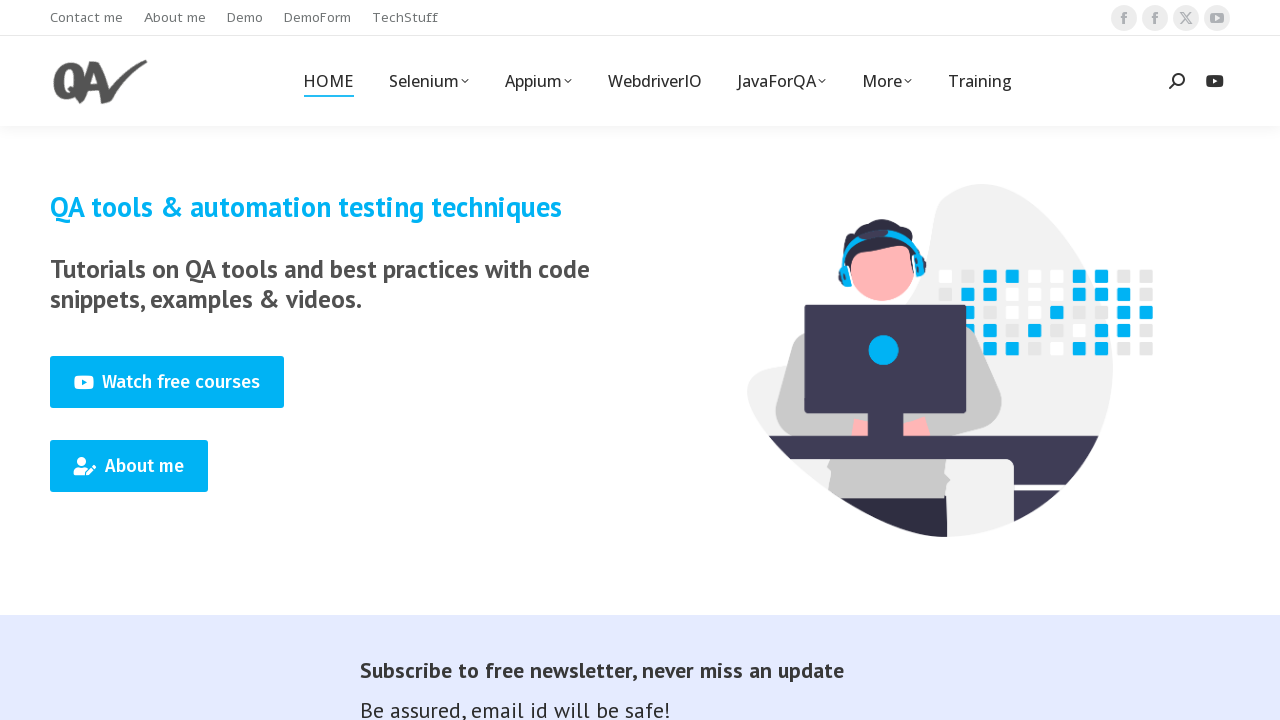

Clicked Training menu in new tab at (980, 81) on (//span[text()='Training'])[1]
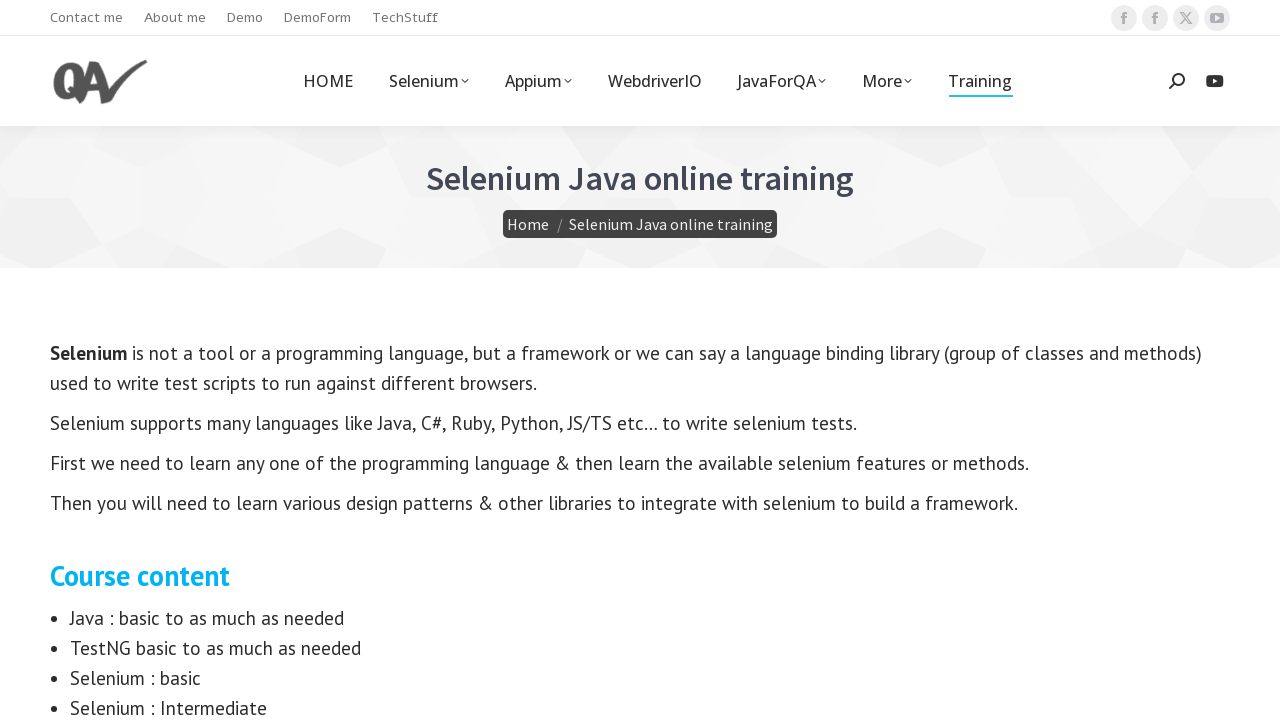

Clicked Training Topics link at (640, 360) on a:text('Training Topics')
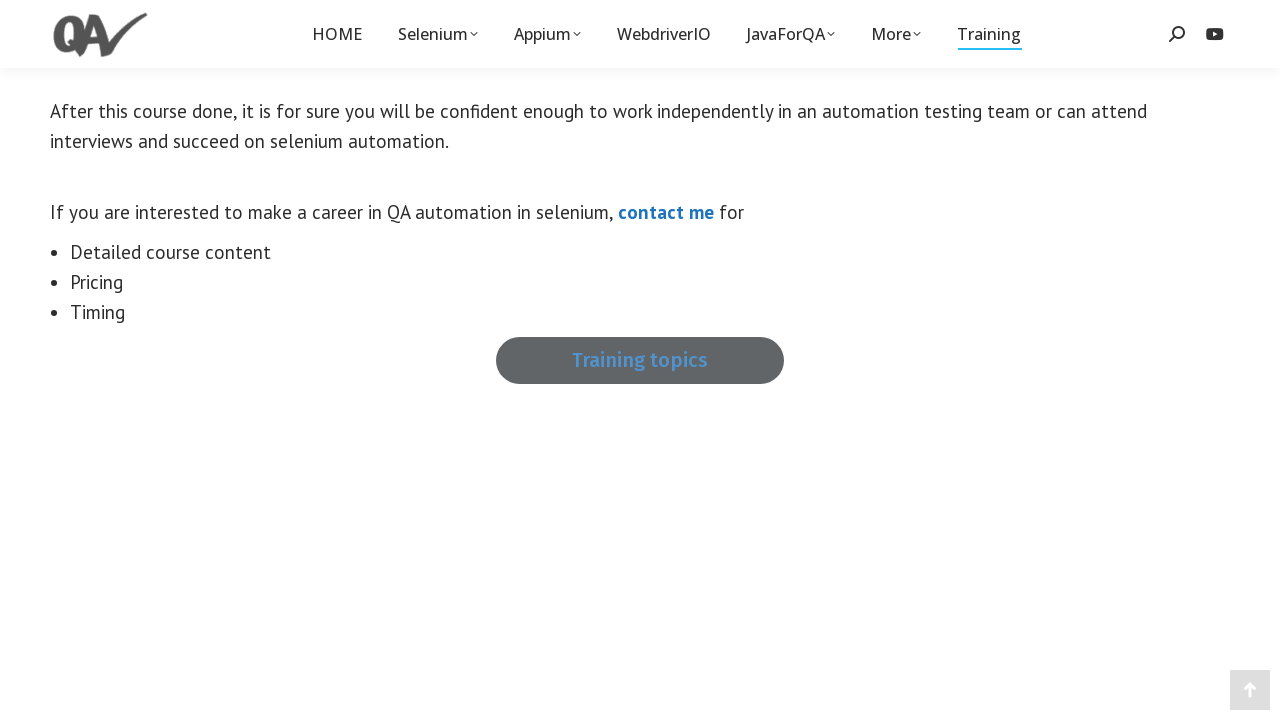

Reloaded the new tab page
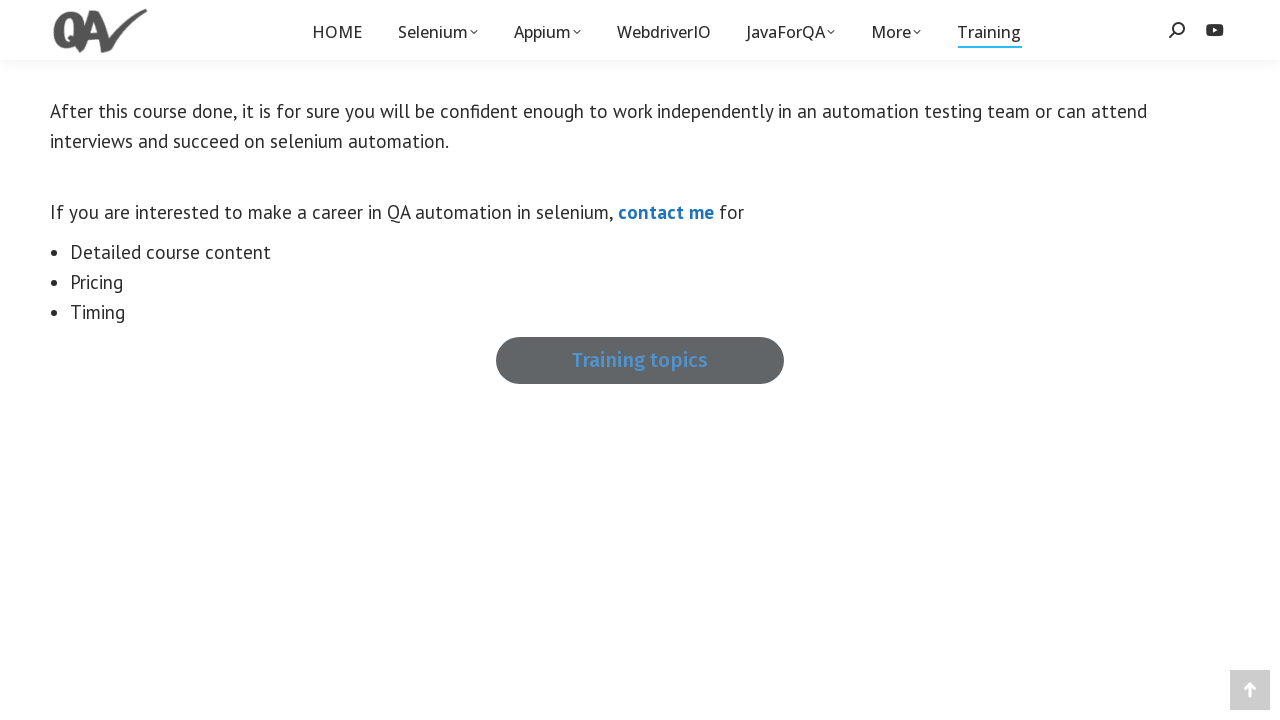

Clicked NewWindow button to open a new window at (640, 400) on input[name='NewWindow']
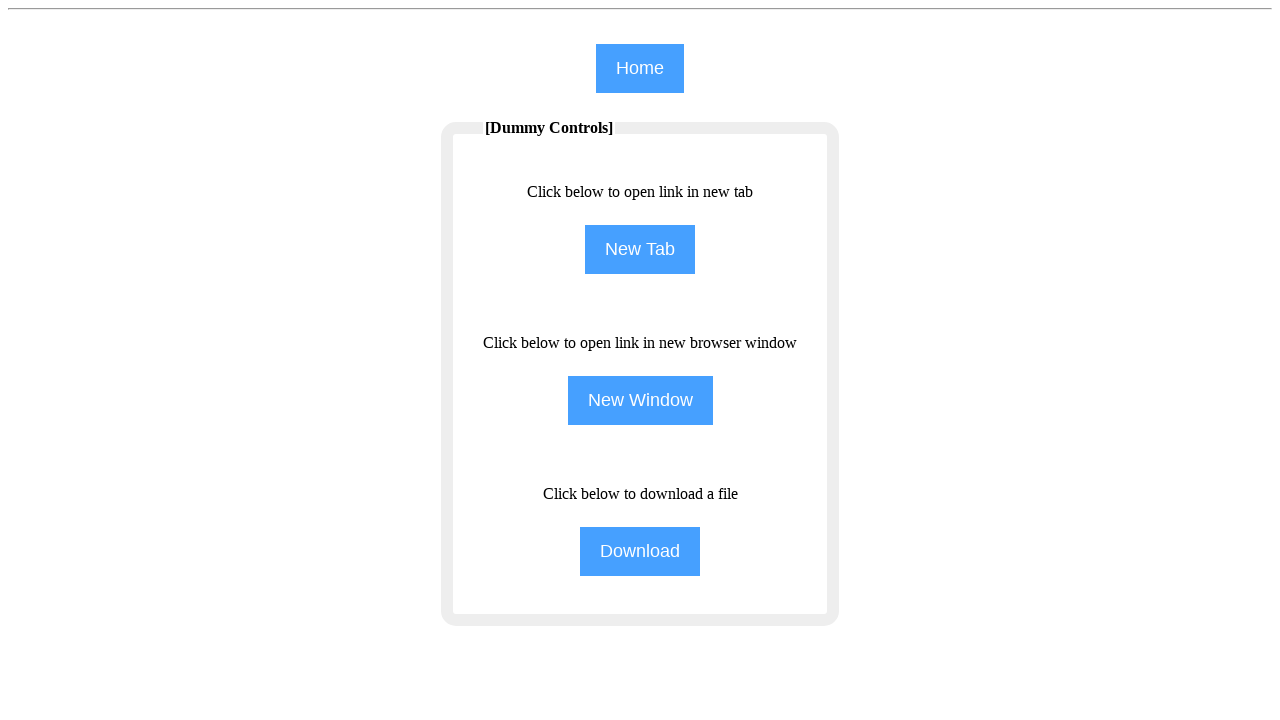

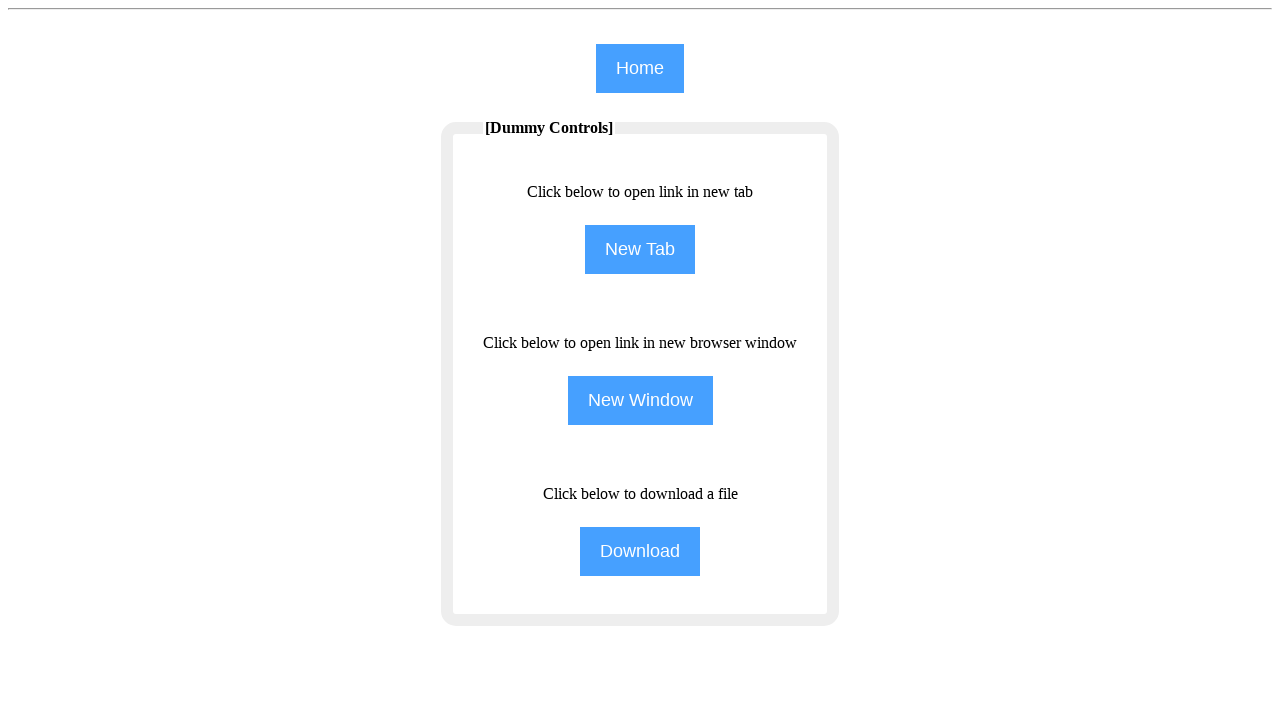